Tests mouse hover functionality by switching to an iframe and hovering over a smiley image to trigger a mouseover event

Starting URL: https://www.w3schools.com/jsref/tryit.asp?filename=tryjsref_onmouseover

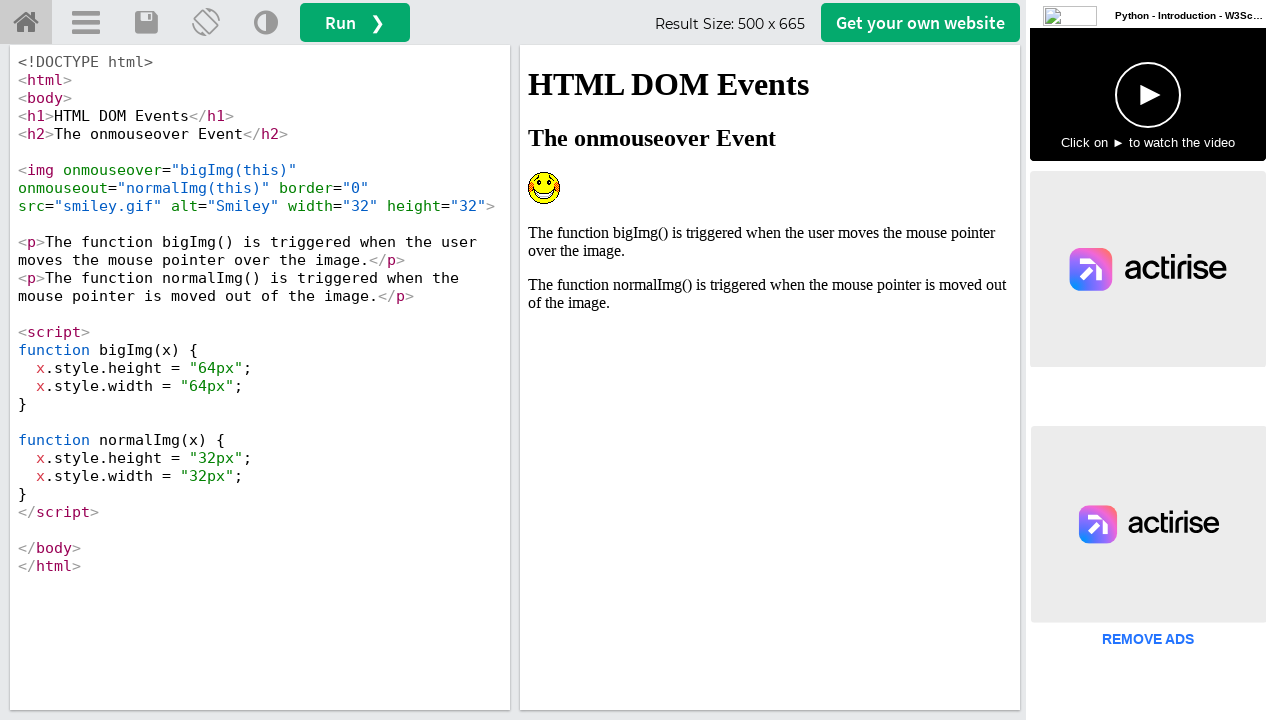

Located iframe with ID 'iframeResult'
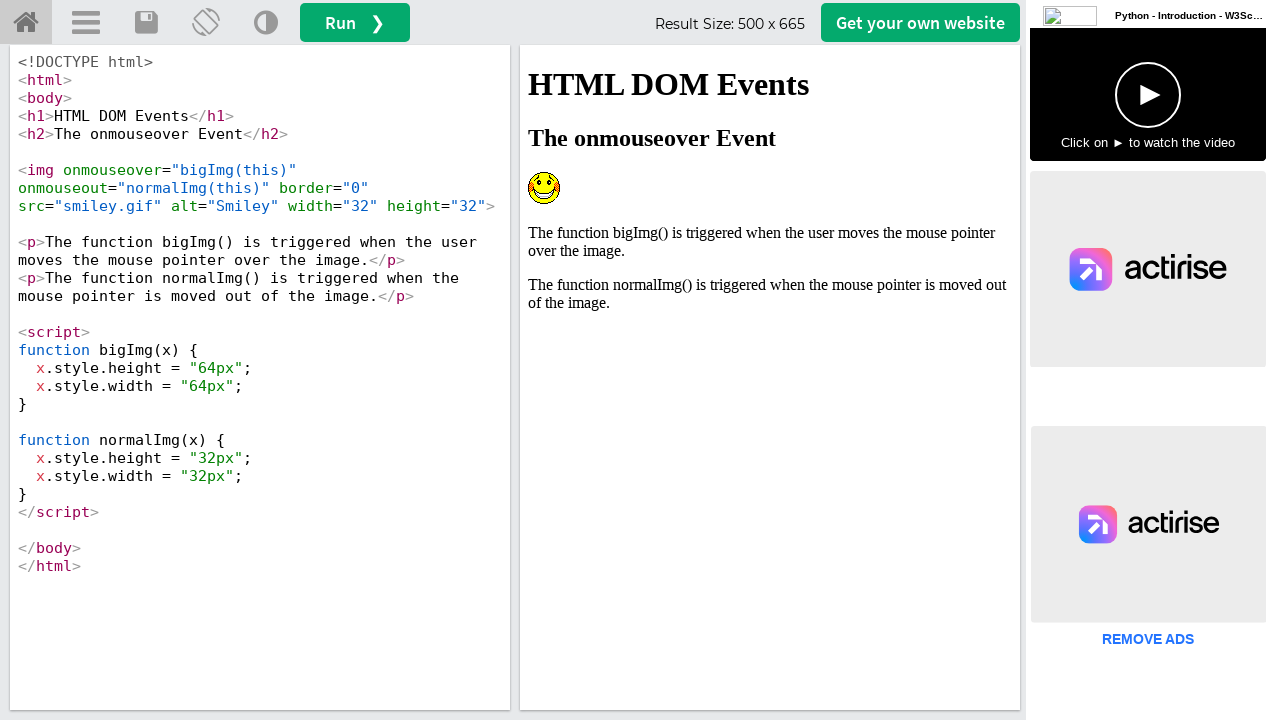

Hovered over smiley image to trigger mouseover event at (544, 188) on #iframeResult >> internal:control=enter-frame >> img[alt='Smiley']
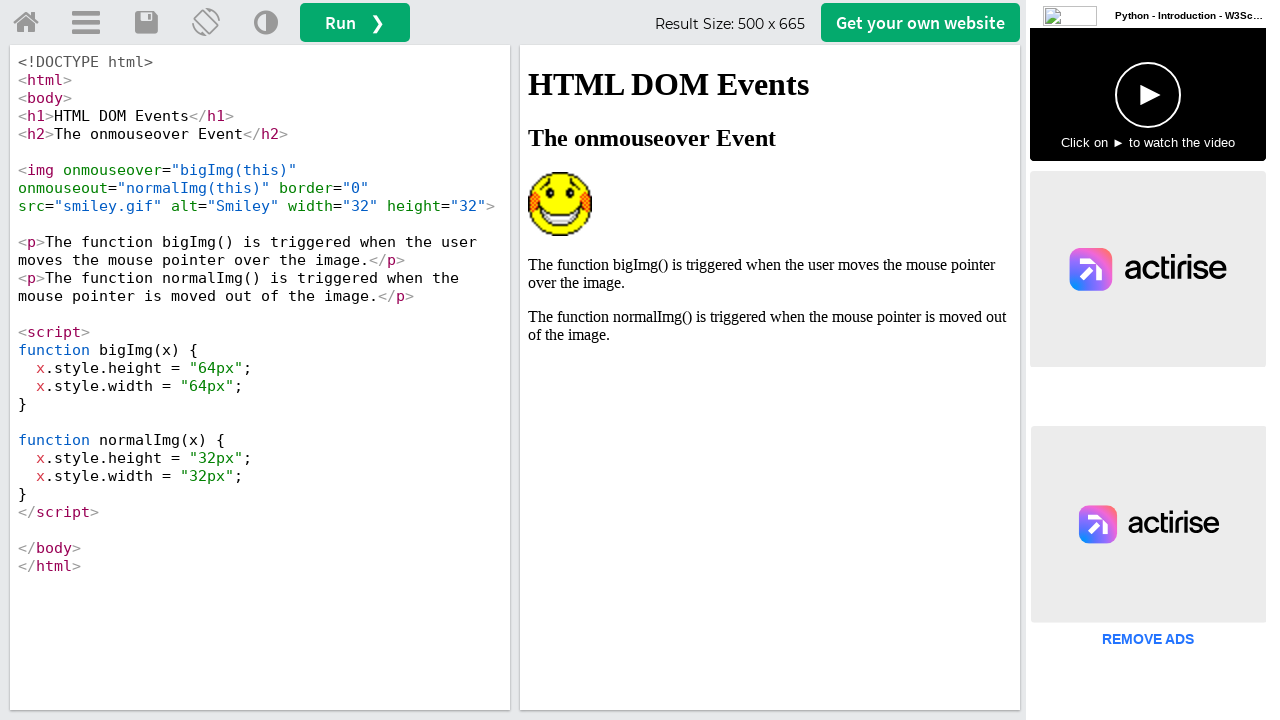

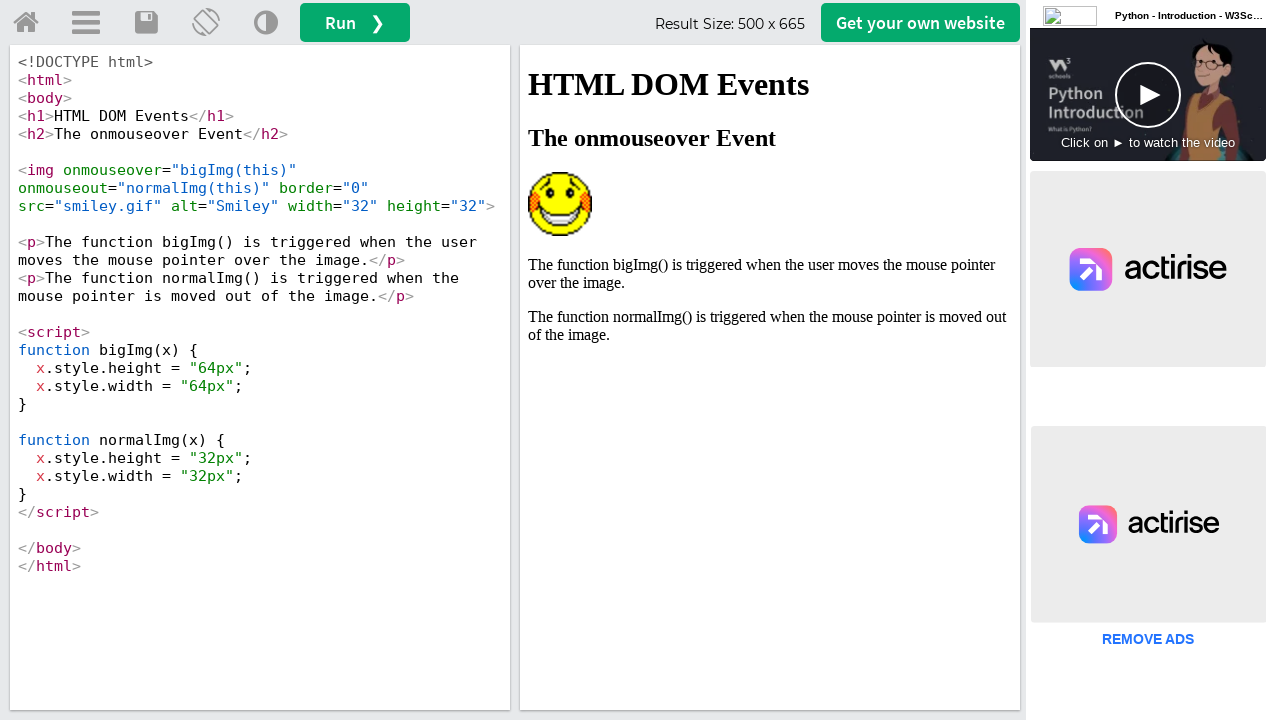